Tests the "Contact" menu item by clicking it and verifying navigation to the contact page.

Starting URL: https://bcparks.ca/

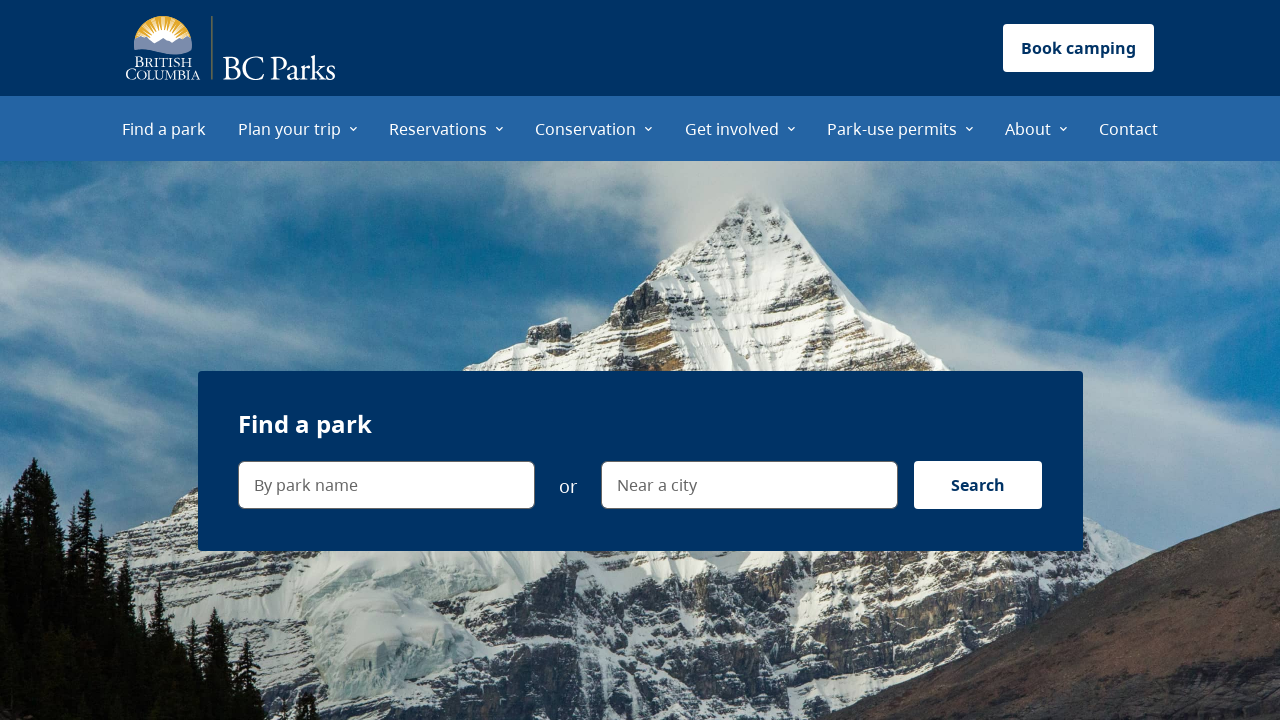

Contact menu item is visible and loaded
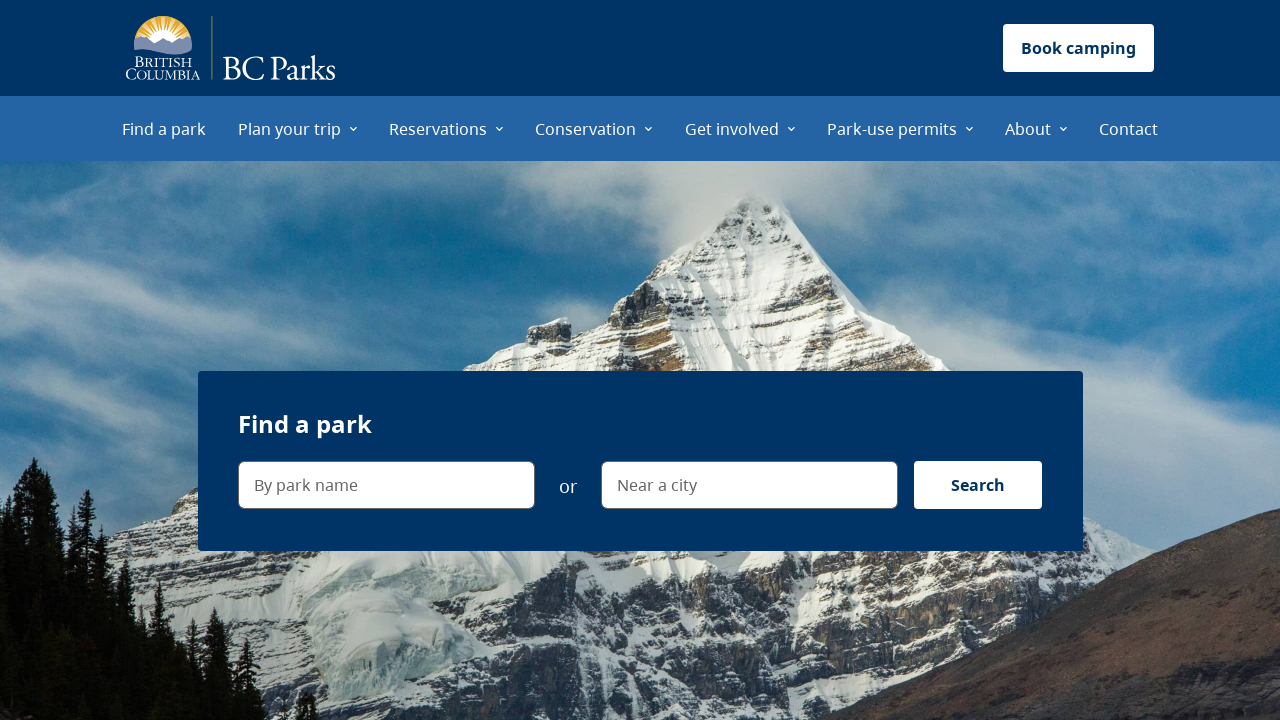

Clicked Contact menu item at (1128, 128) on internal:role=menuitem[name="Contact"i]
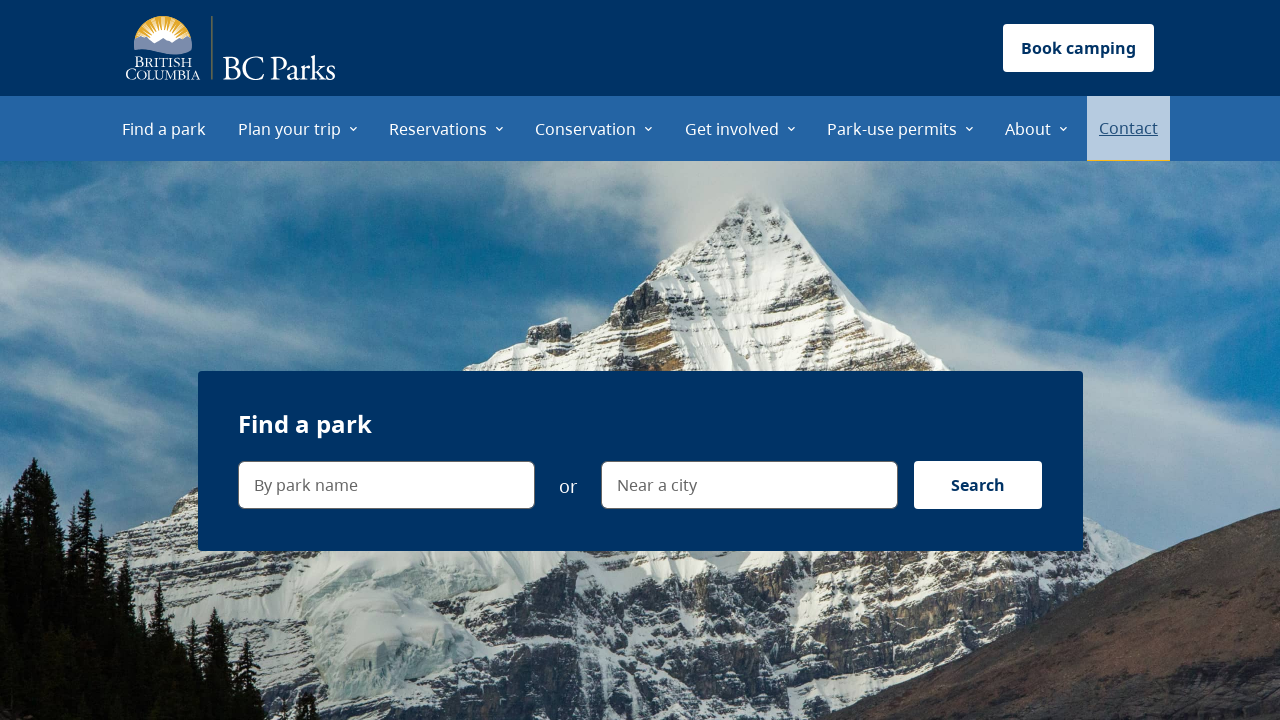

Navigation to contact page completed successfully
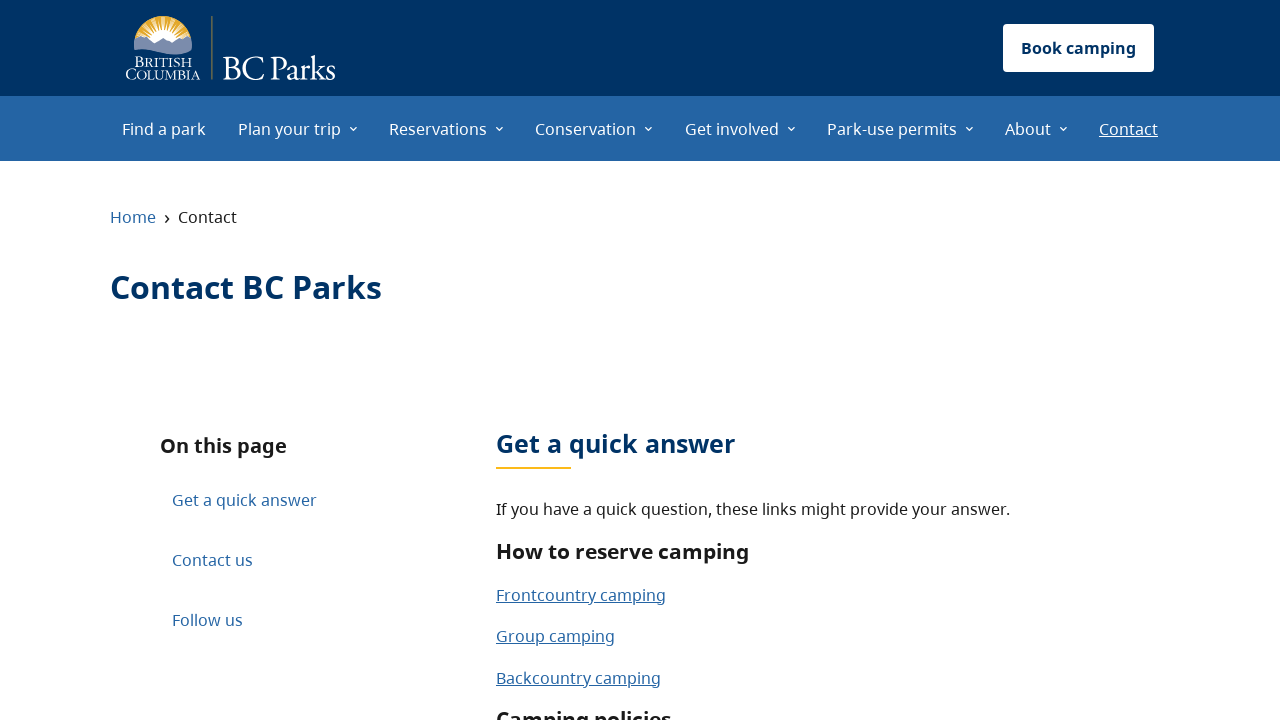

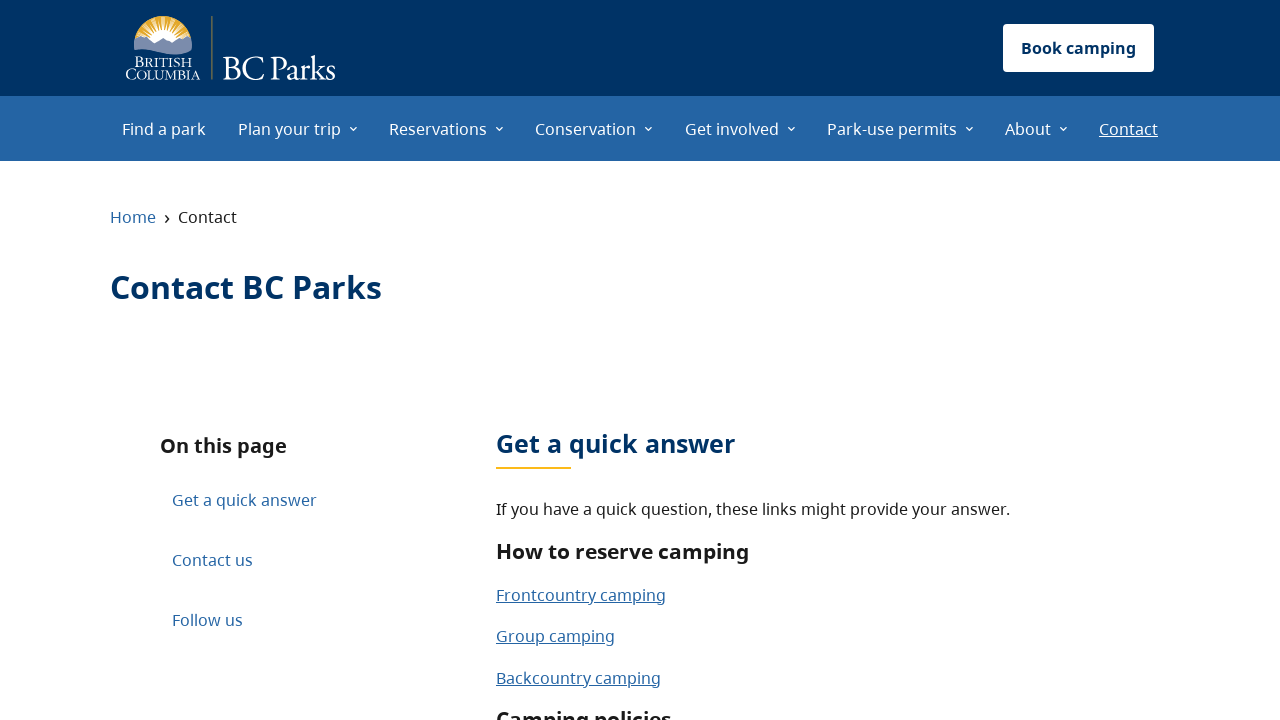